Tests a calculator application by entering two numbers, selecting the addition operator, and verifying the result equals 75

Starting URL: https://safatelli.github.io/tp-test-logiciel/assets/calc.html

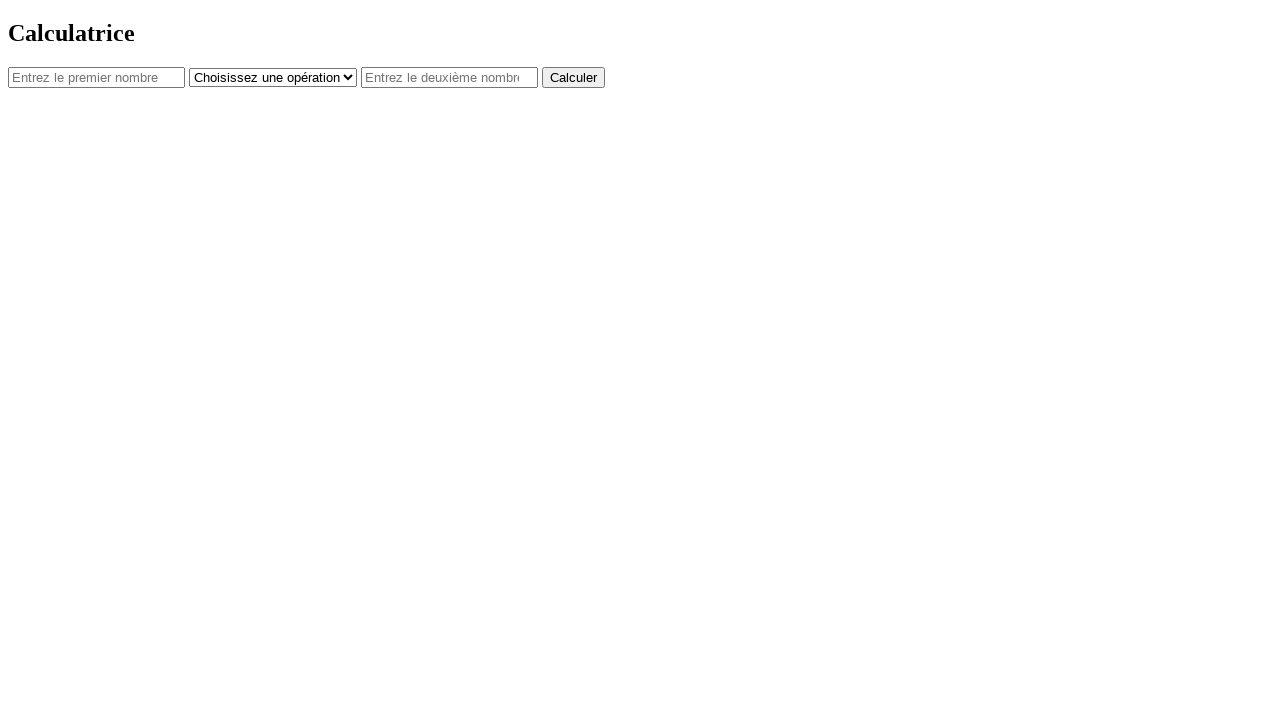

Clicked on first number input field at (96, 77) on #num1
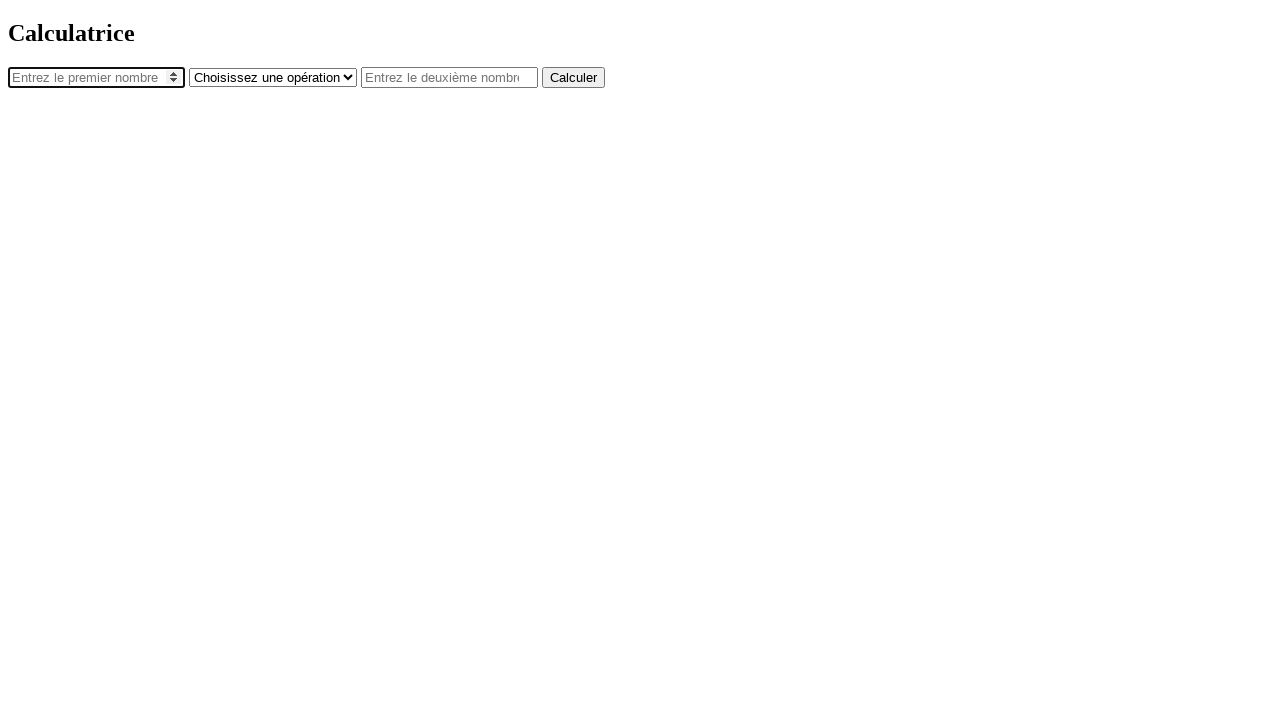

Entered first number '12' in num1 field on #num1
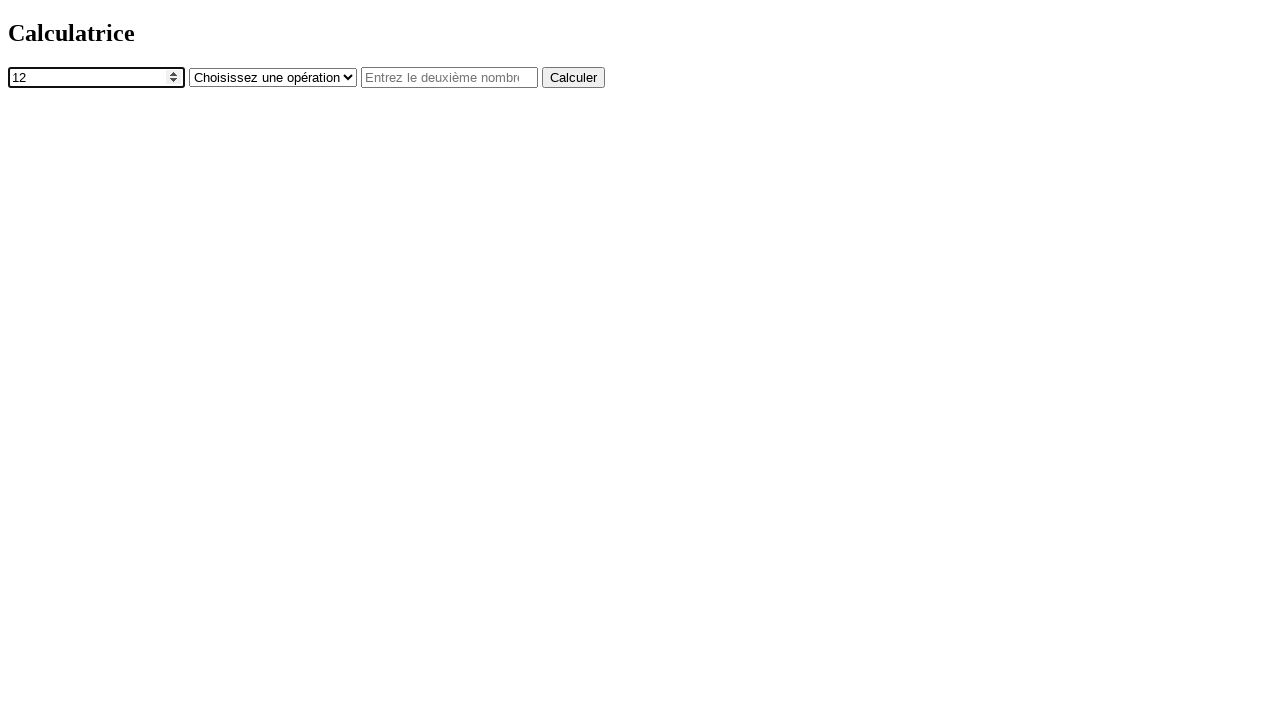

Clicked on operator dropdown at (273, 77) on #operator
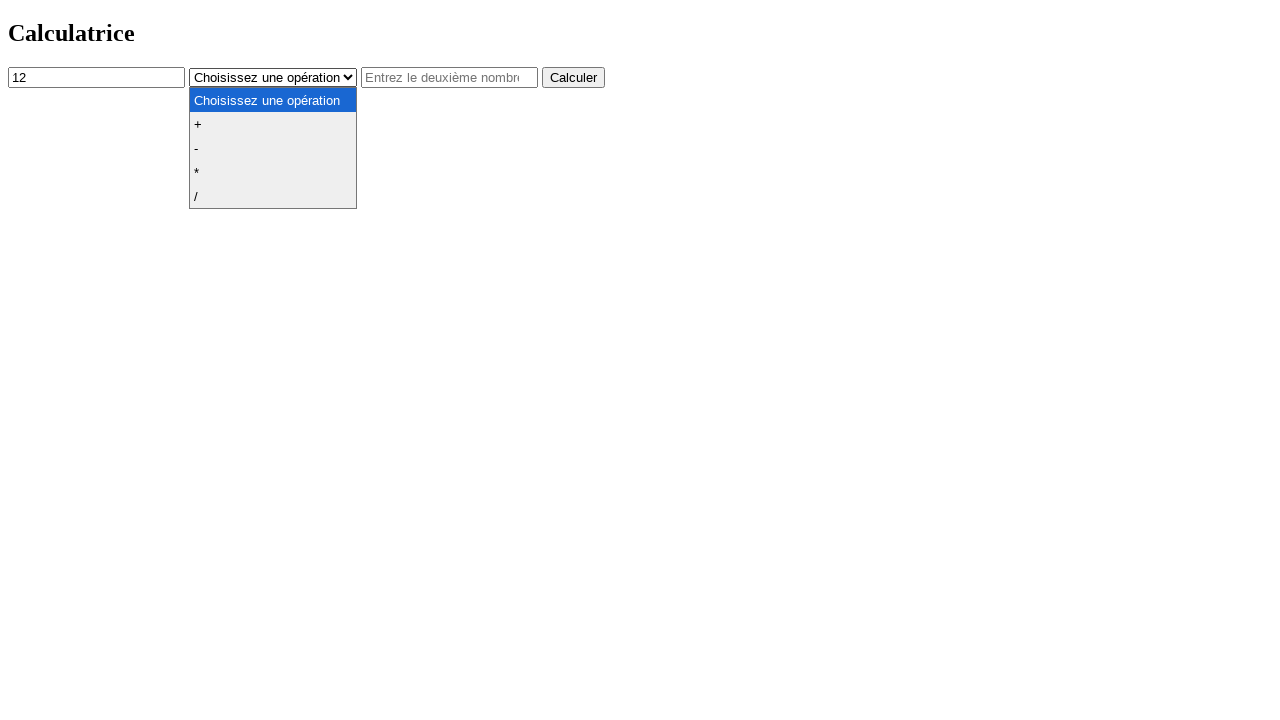

Selected addition operator '+' on #operator
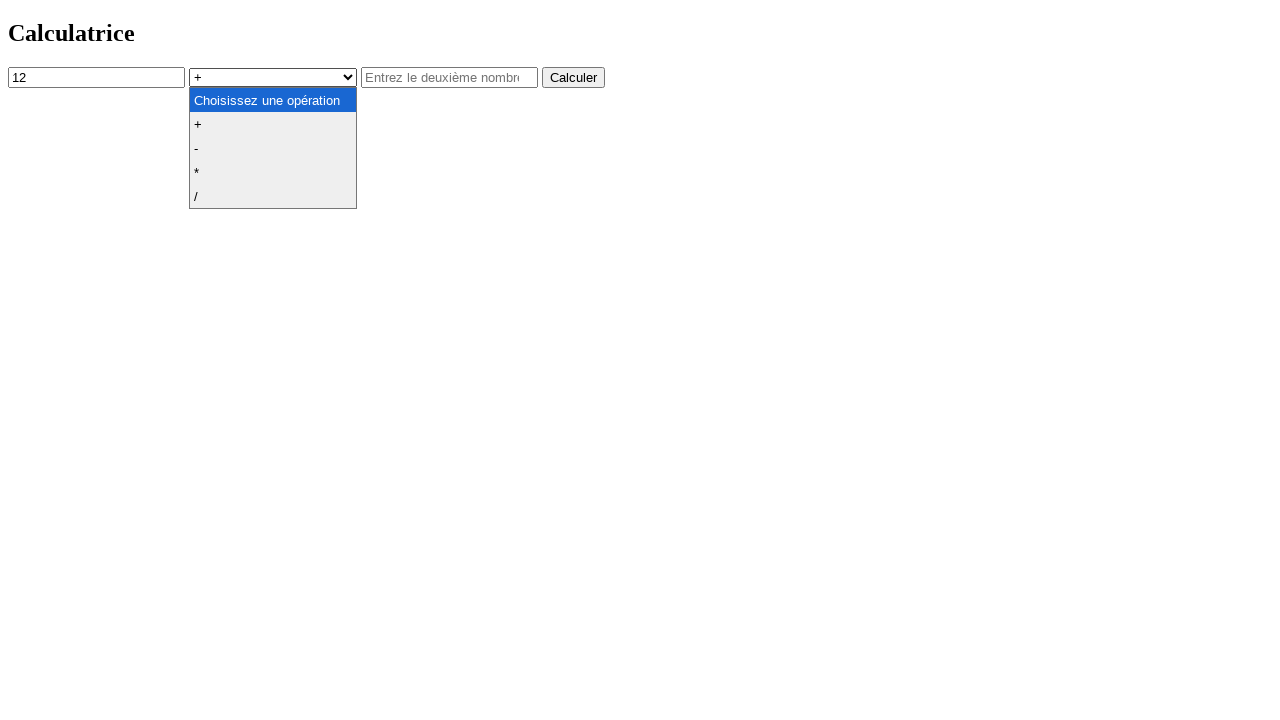

Clicked on second number input field at (450, 77) on #num2
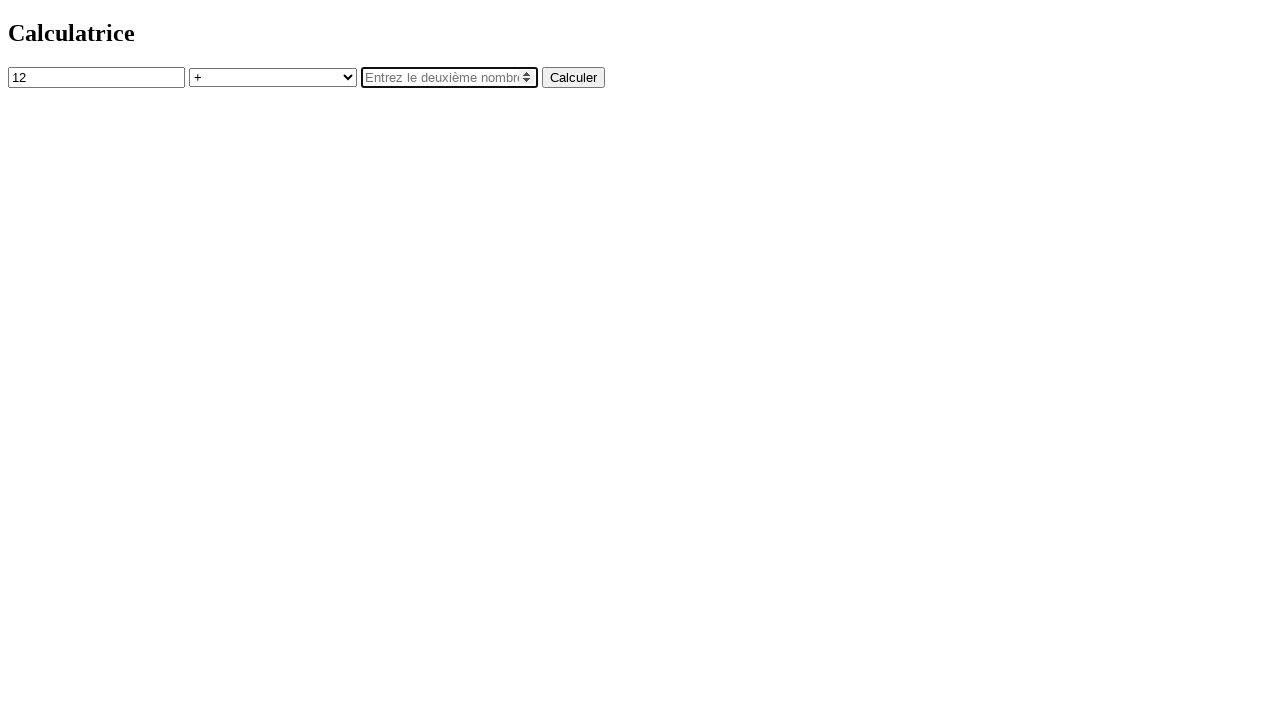

Entered second number '63' in num2 field on #num2
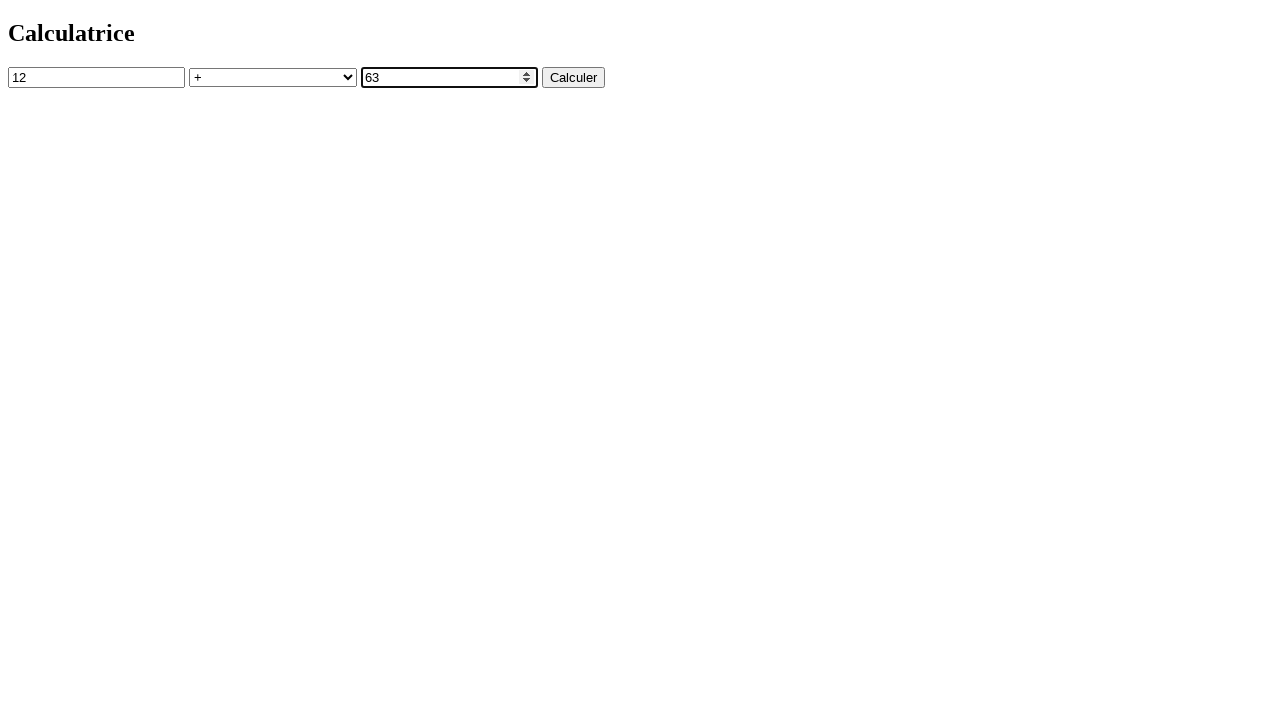

Clicked calculate button at (574, 77) on button
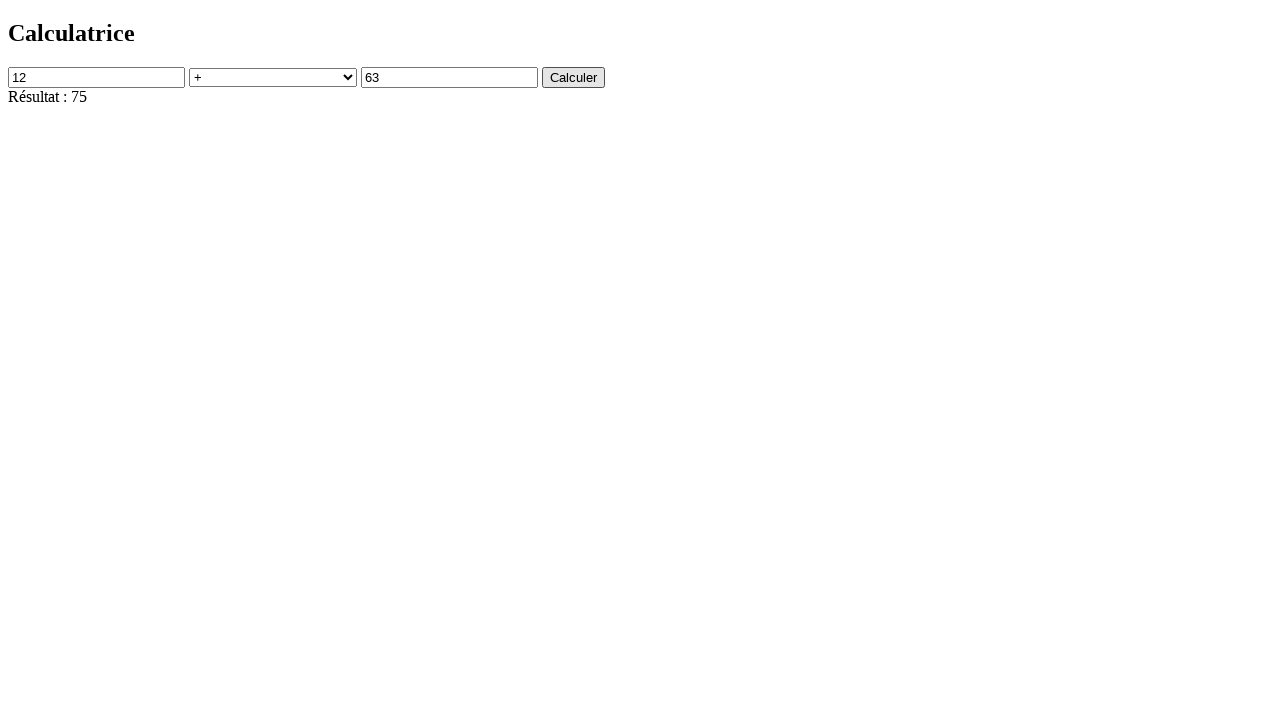

Result element loaded and is visible
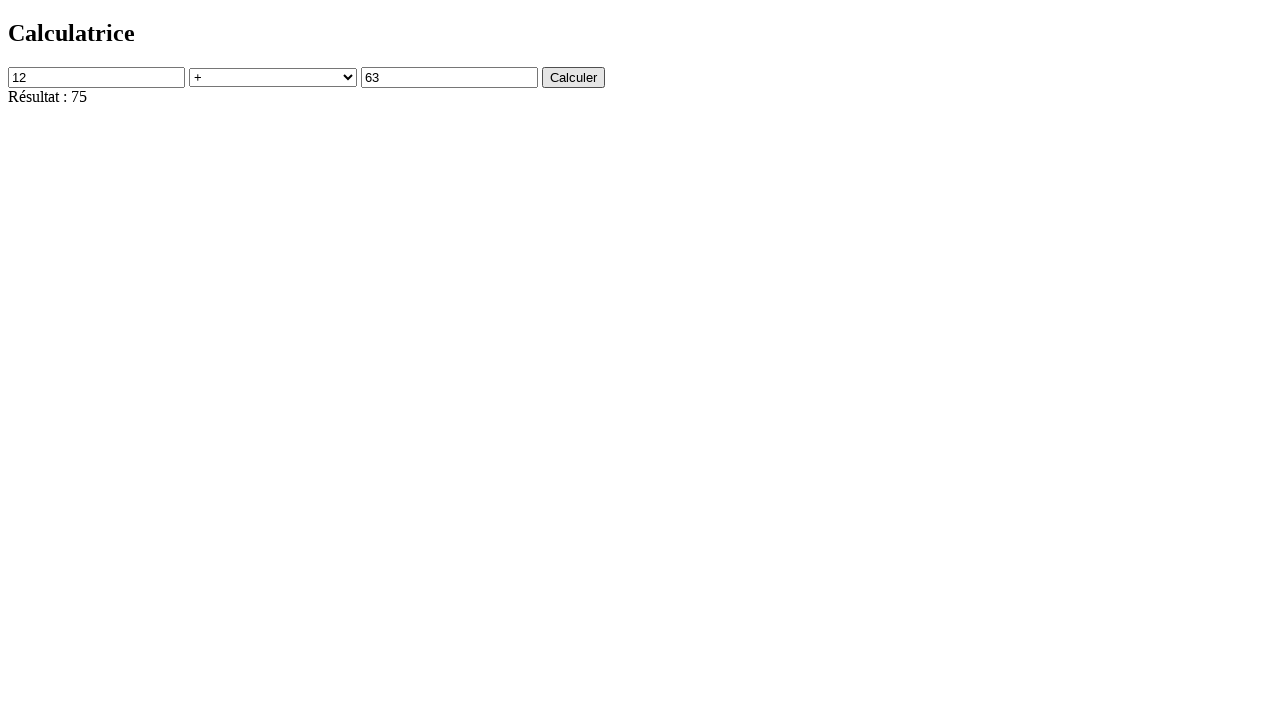

Verified result equals 'Résultat : 75' (12 + 63 = 75)
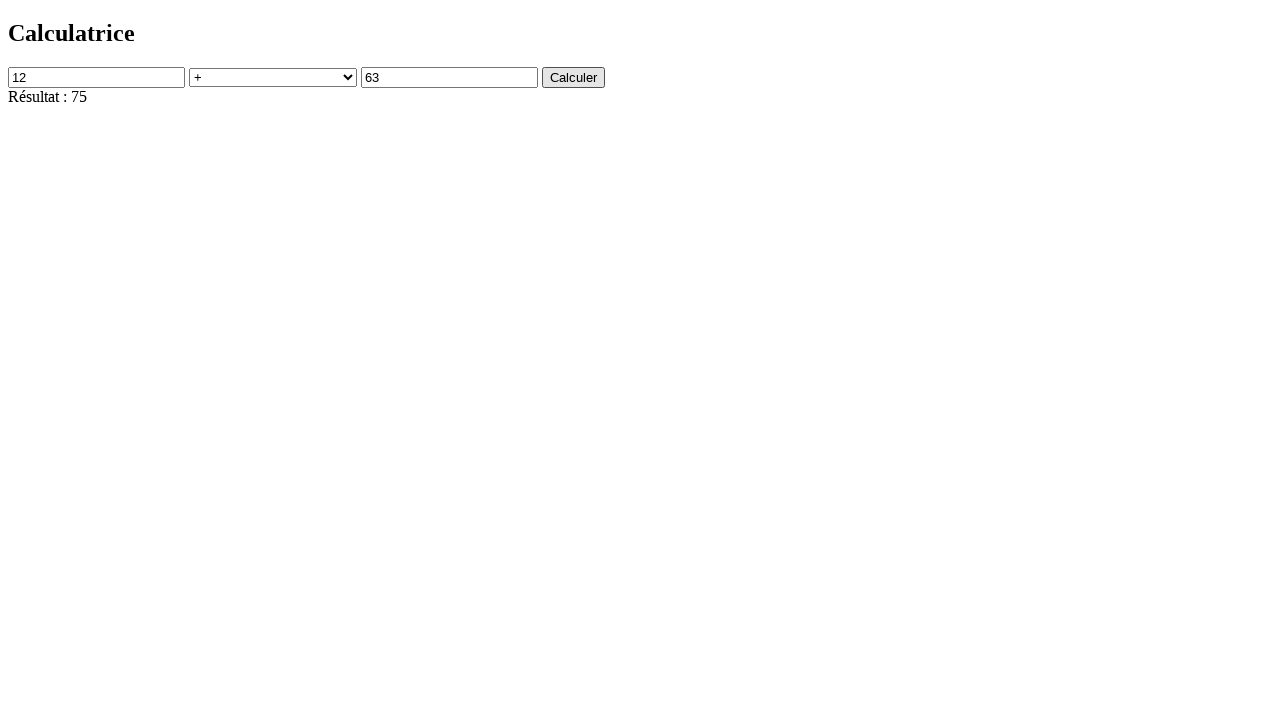

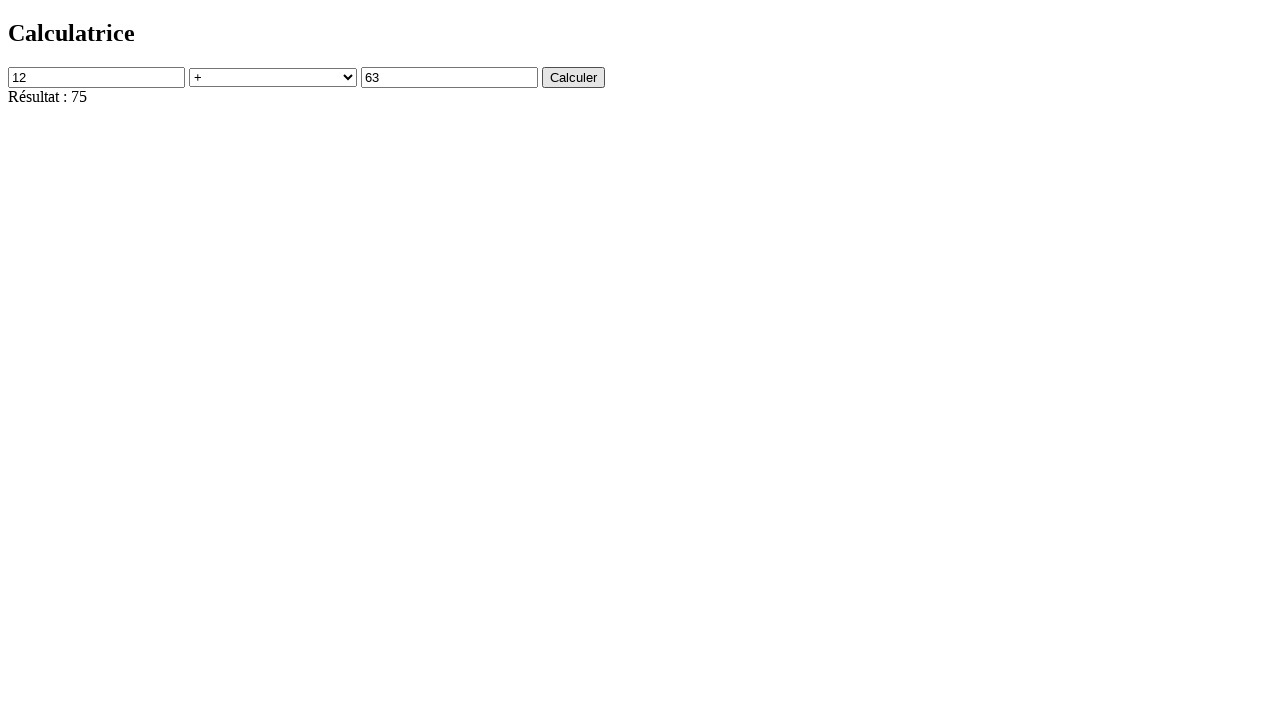